Tests YouTube search functionality by navigating to YouTube and entering a search query in the search box

Starting URL: https://www.youtube.com

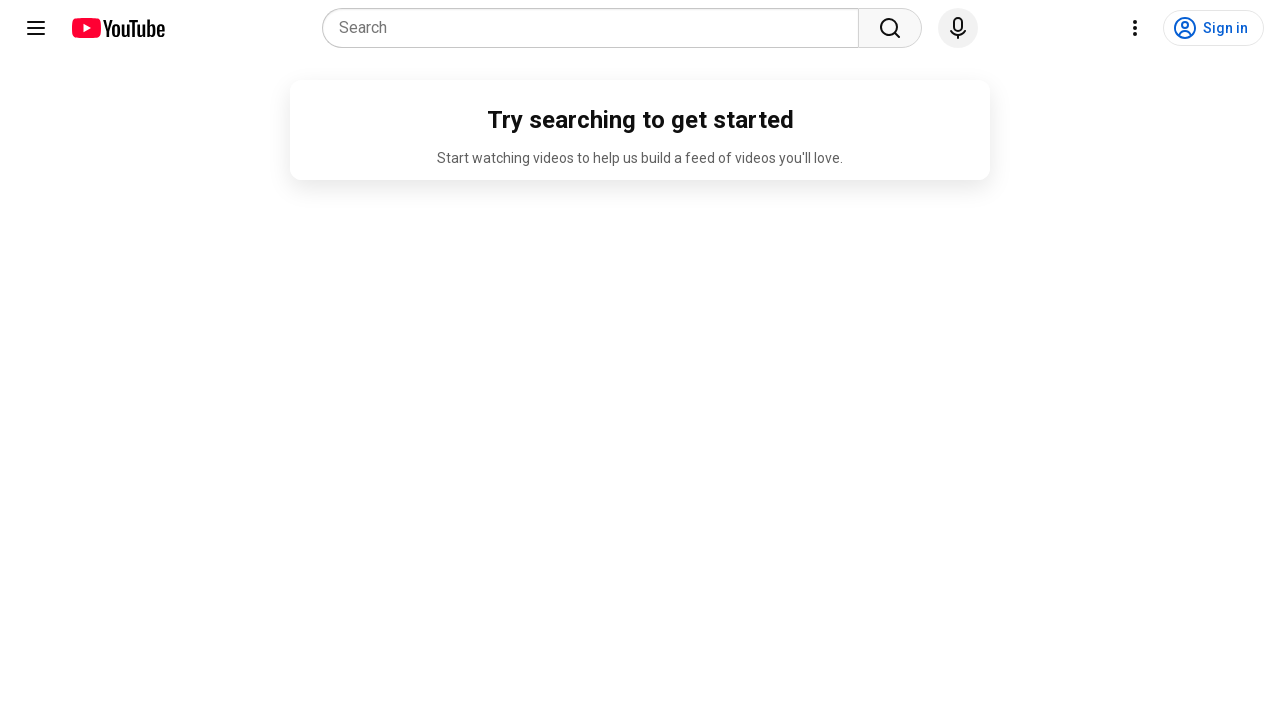

Filled YouTube search box with 'MEPMA' on input[name='search_query']
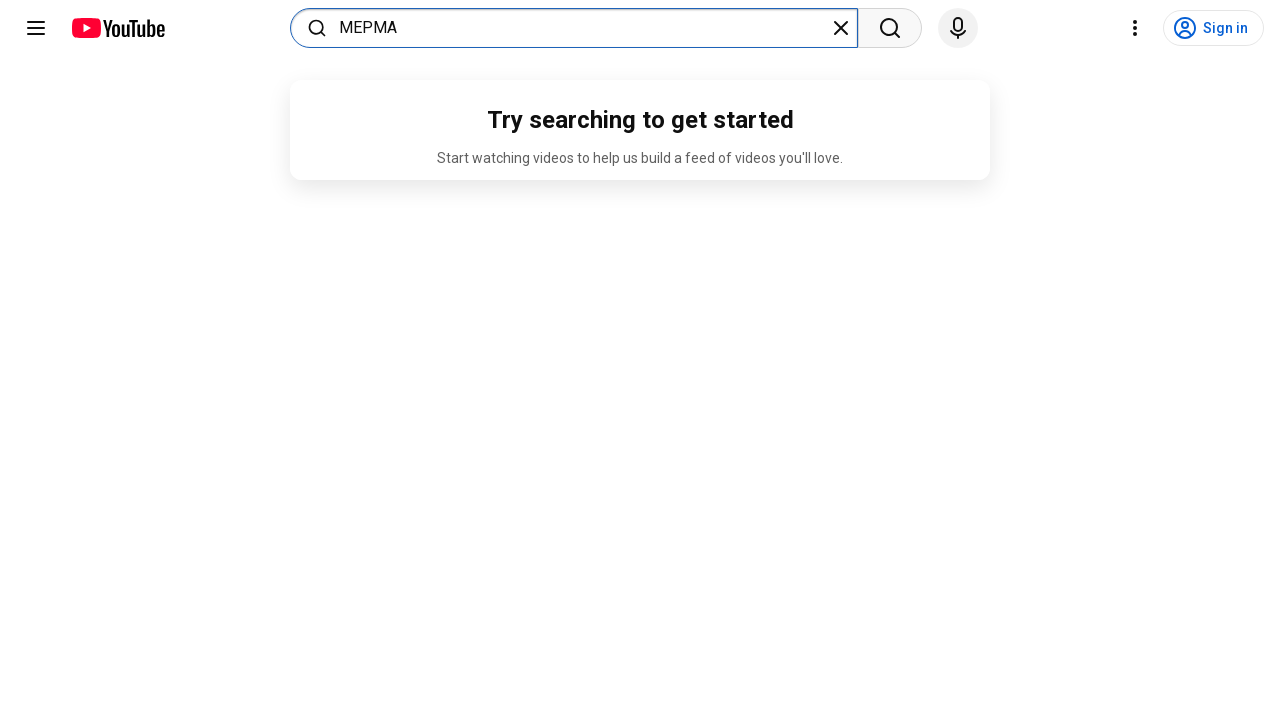

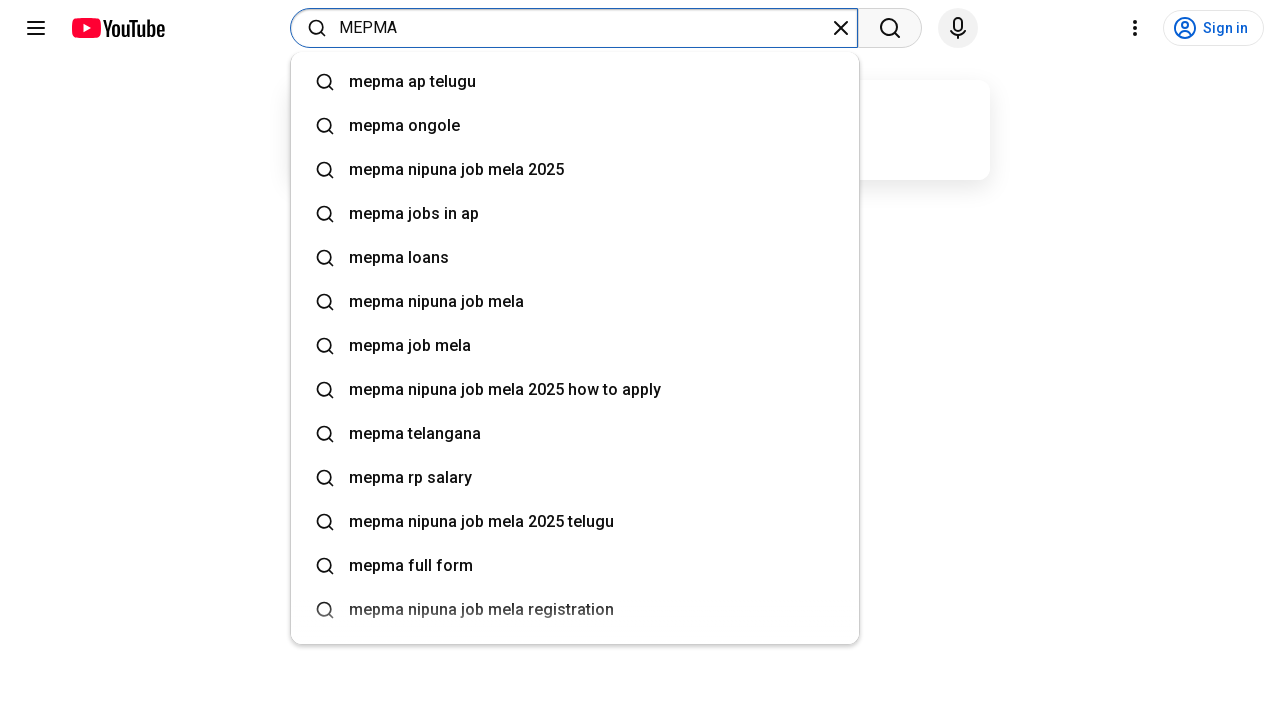